Tests clicking The ReadME Project link in footer

Starting URL: https://github.com/mobile

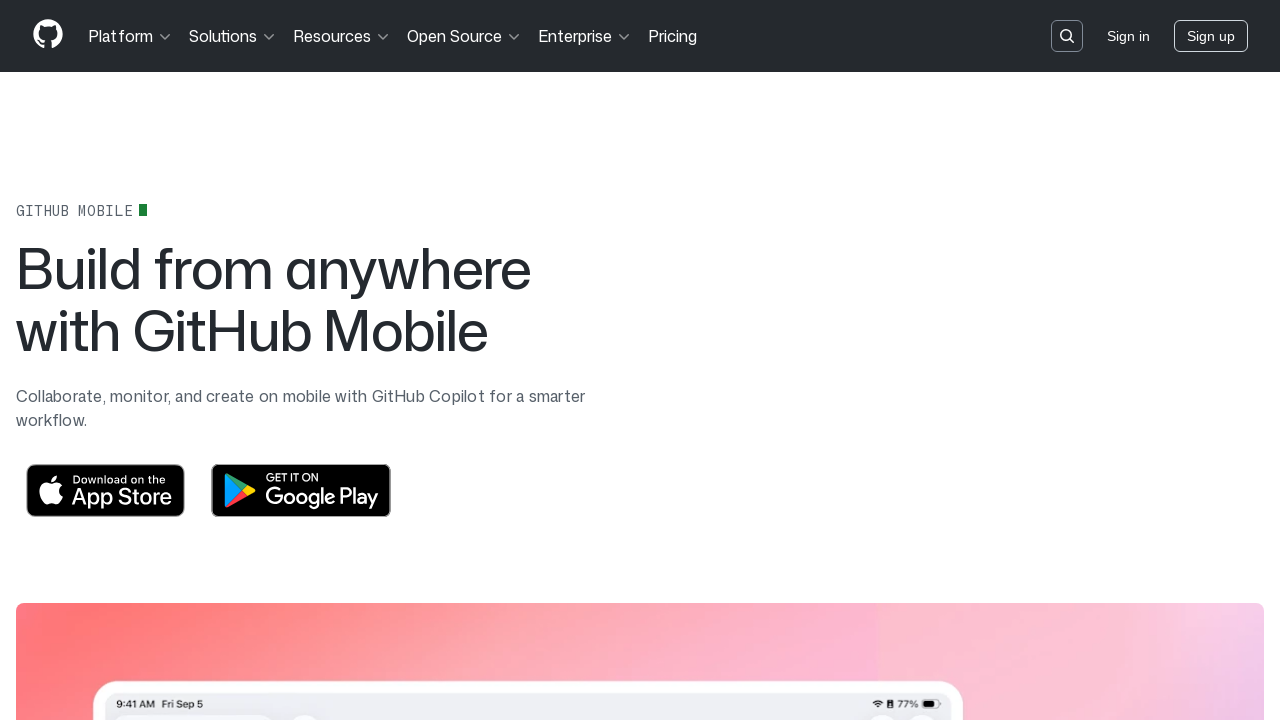

Clicked The ReadME Project link in footer at (1146, 371) on footer >> text=The ReadME Project
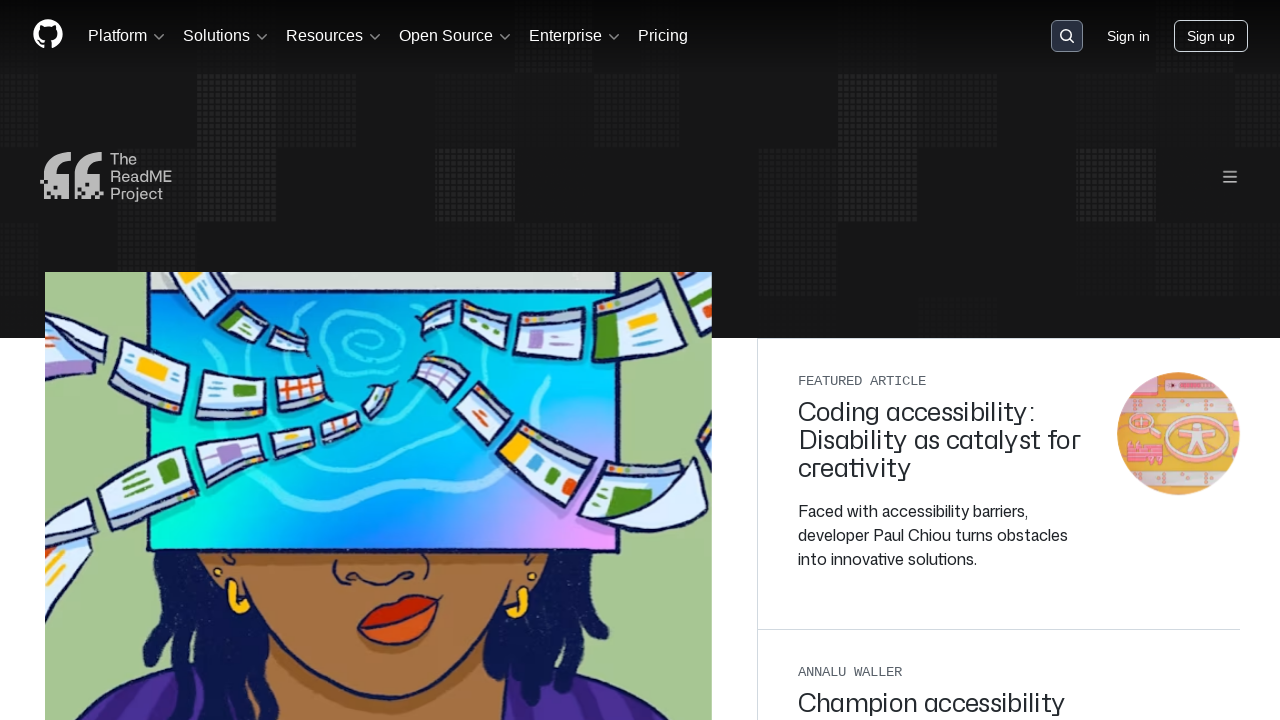

Navigated to The ReadME Project page at https://github.com/readme
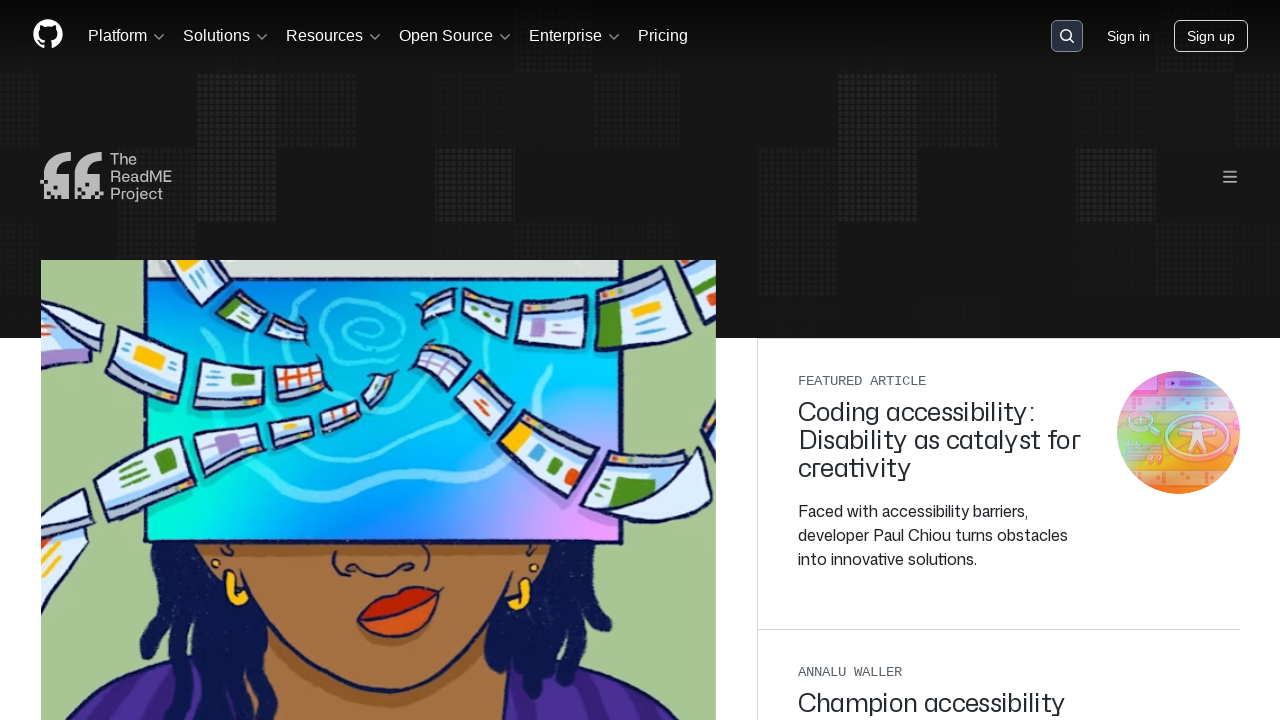

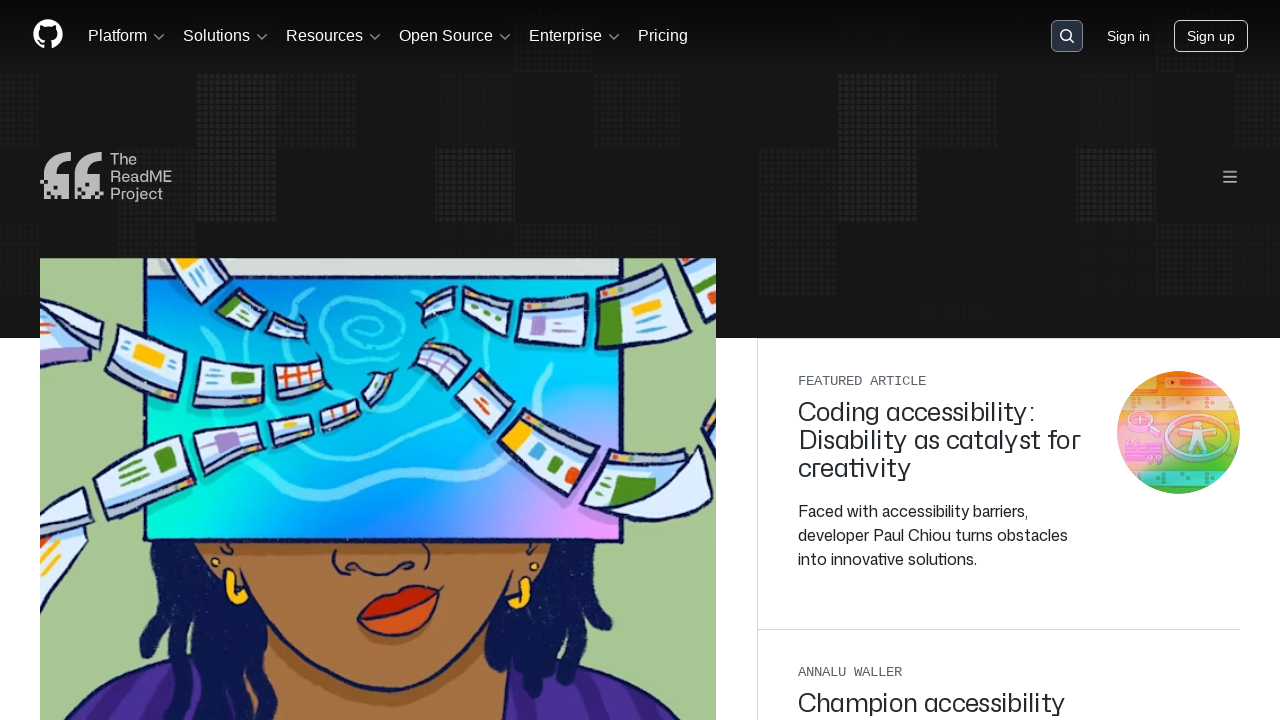